Navigates to a page with many elements and highlights a specific element by temporarily changing its border style to a red dashed line, then reverting it back.

Starting URL: http://the-internet.herokuapp.com/large

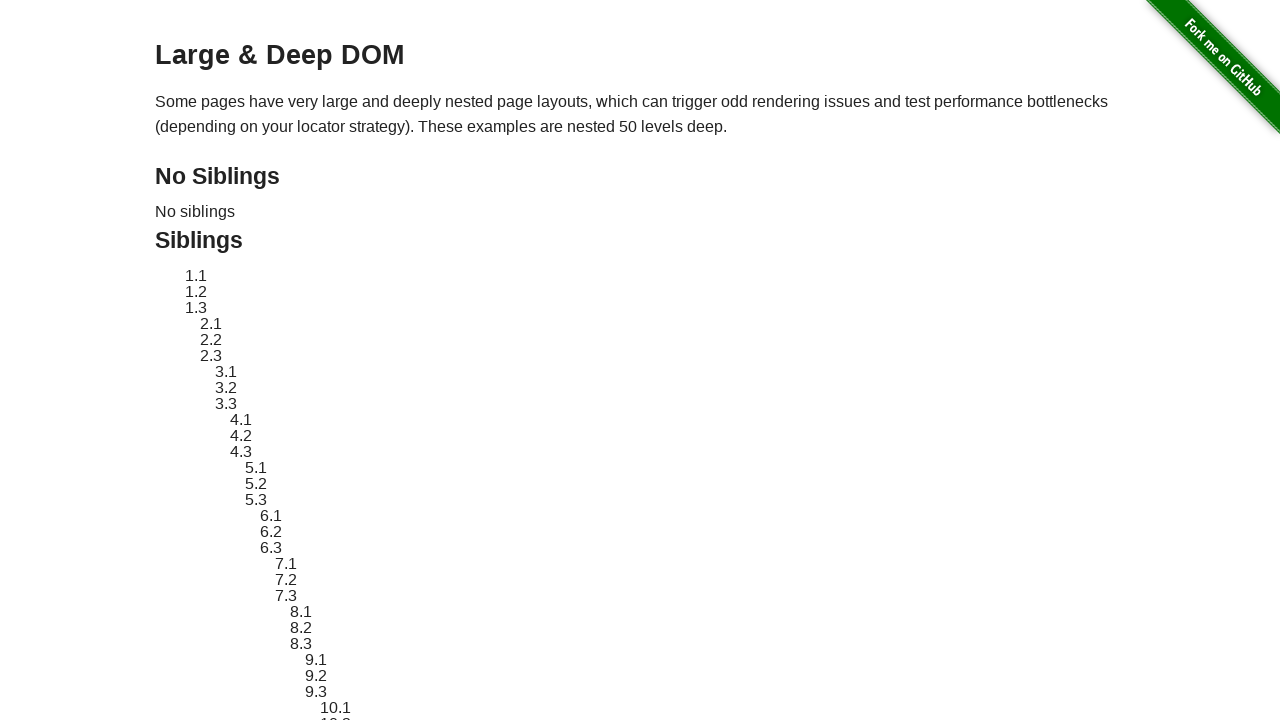

Navigated to large page with many elements
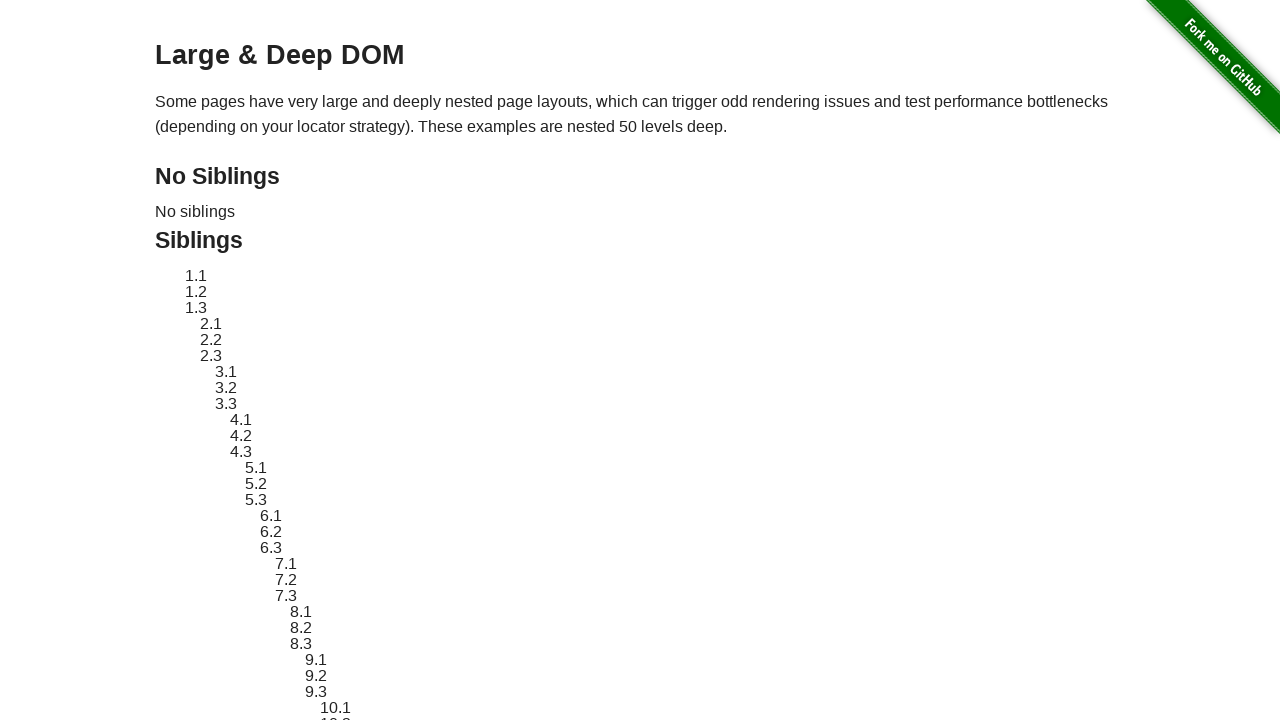

Target element #sibling-2.3 is present on the page
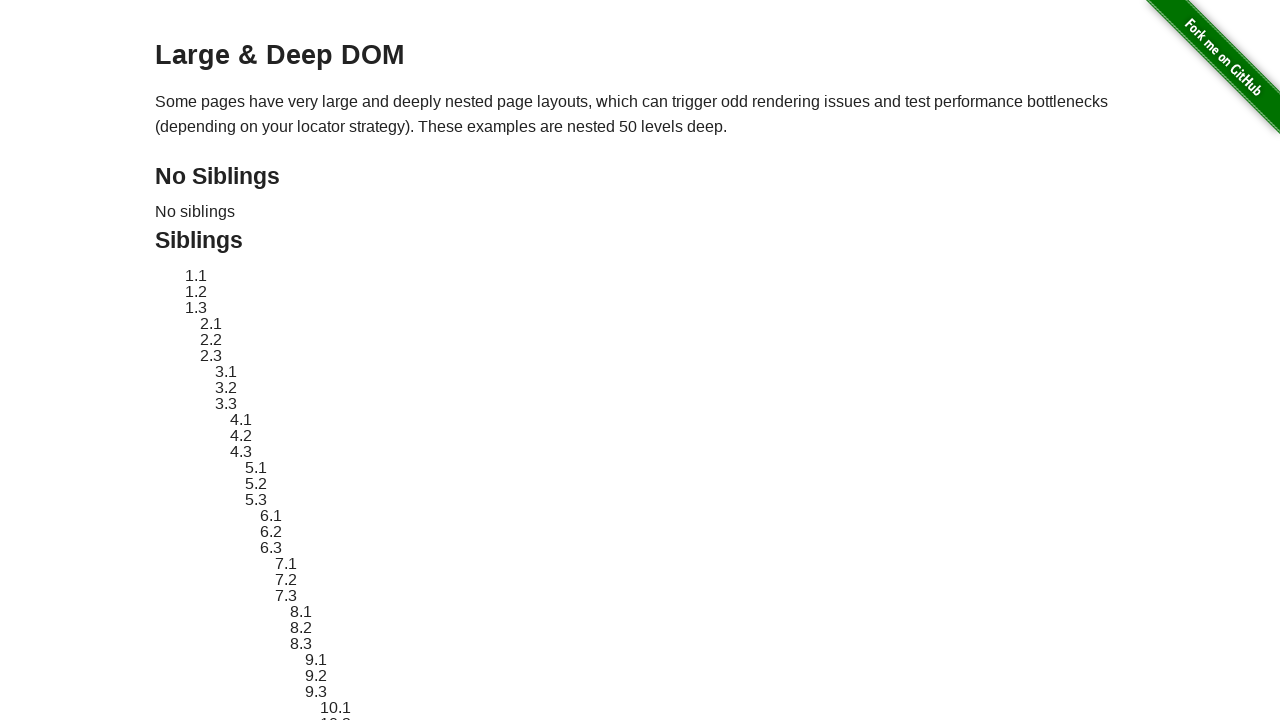

Stored original style attribute of target element
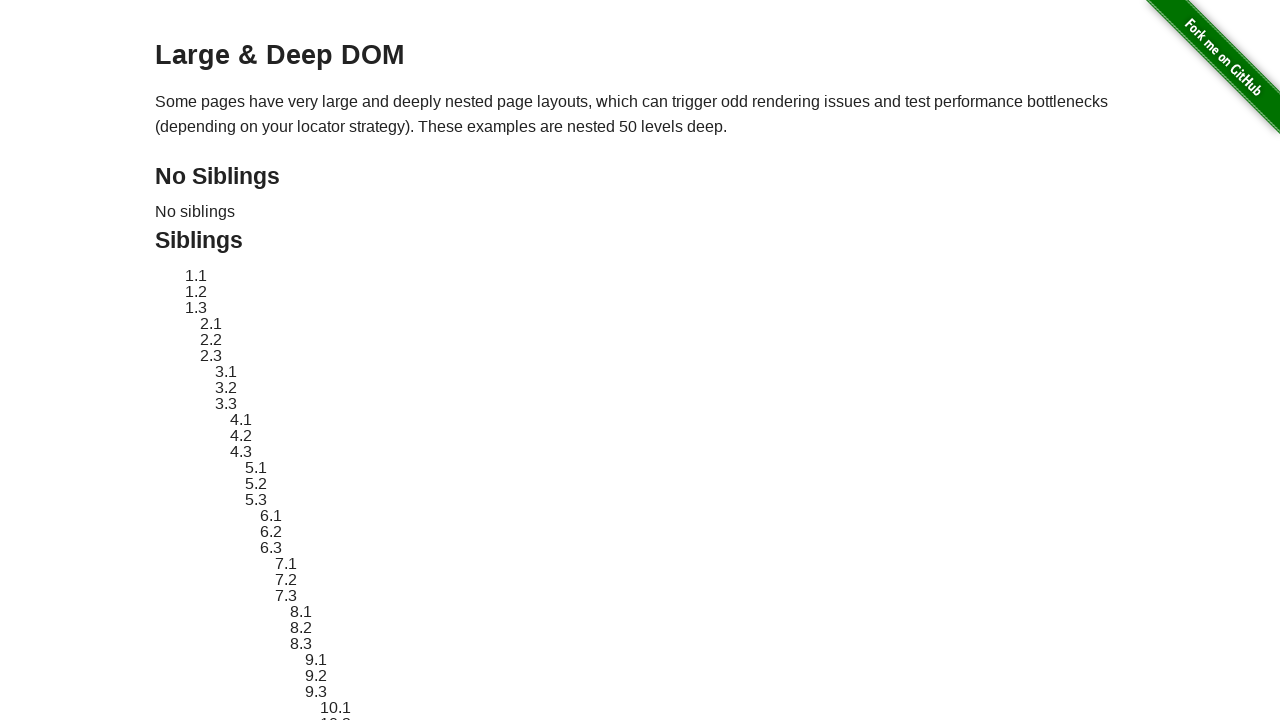

Applied red dashed border highlight to target element
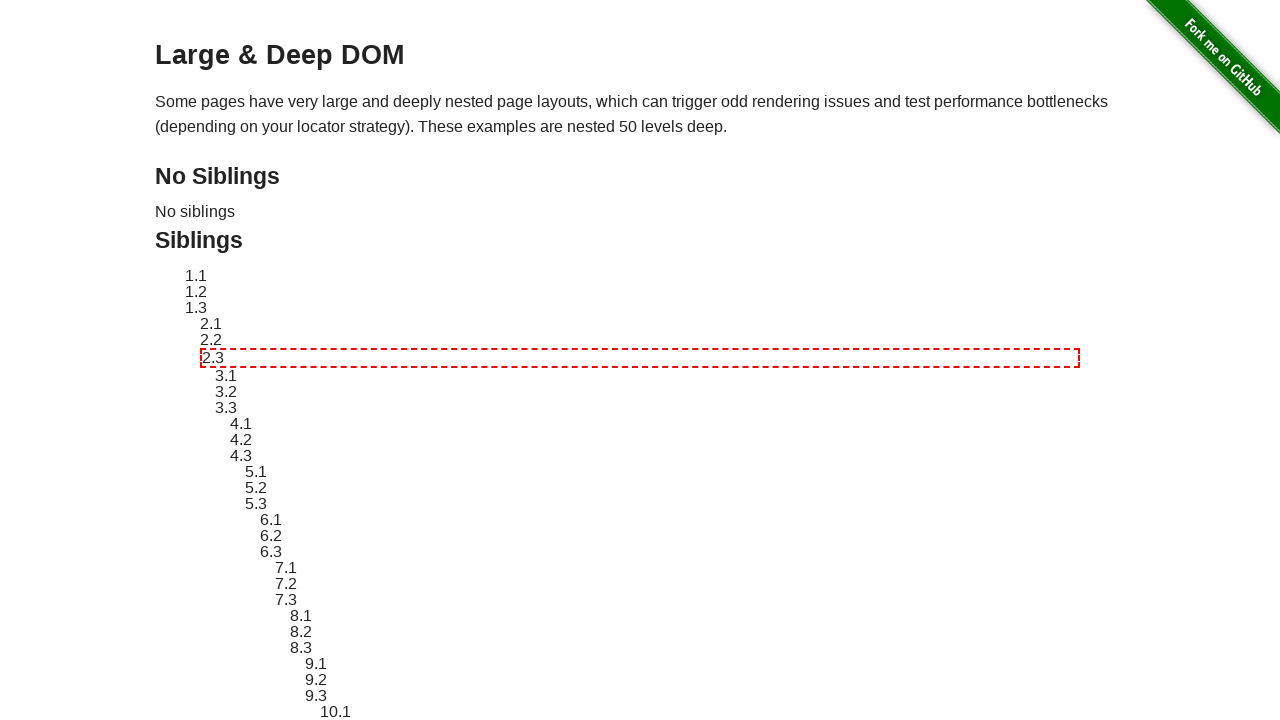

Waited 2 seconds to observe highlight effect
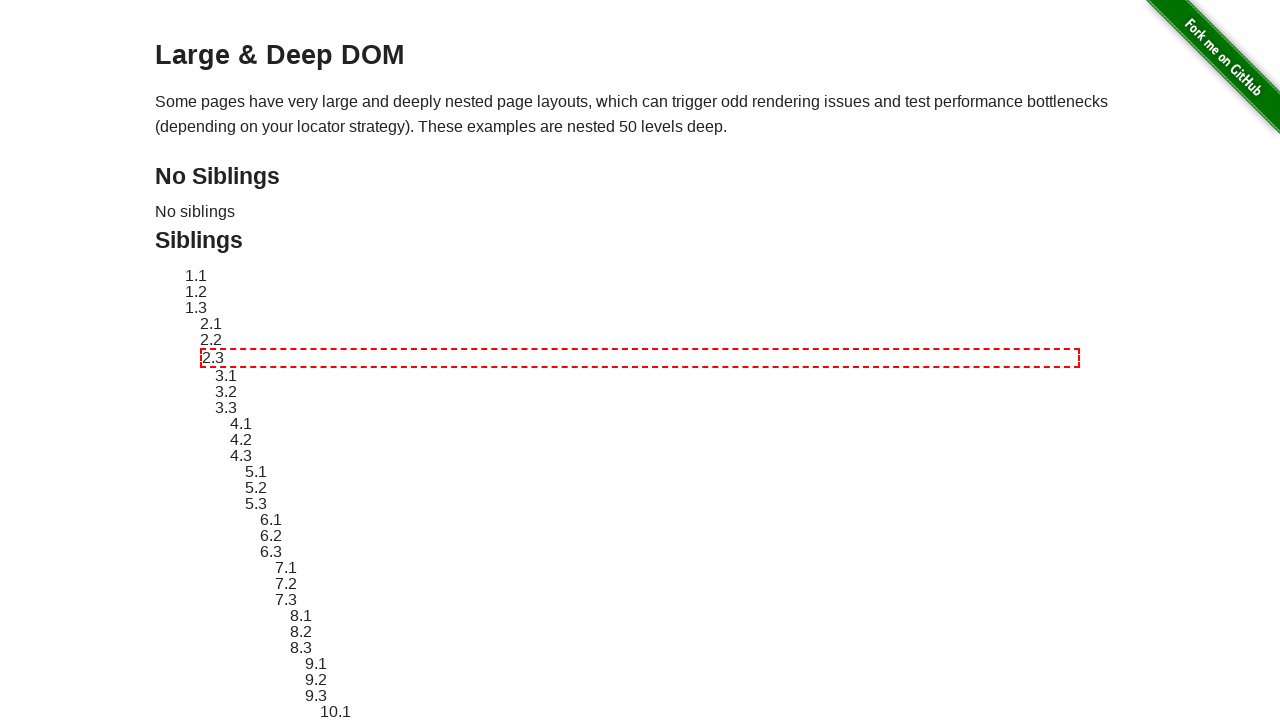

Reverted target element to original style
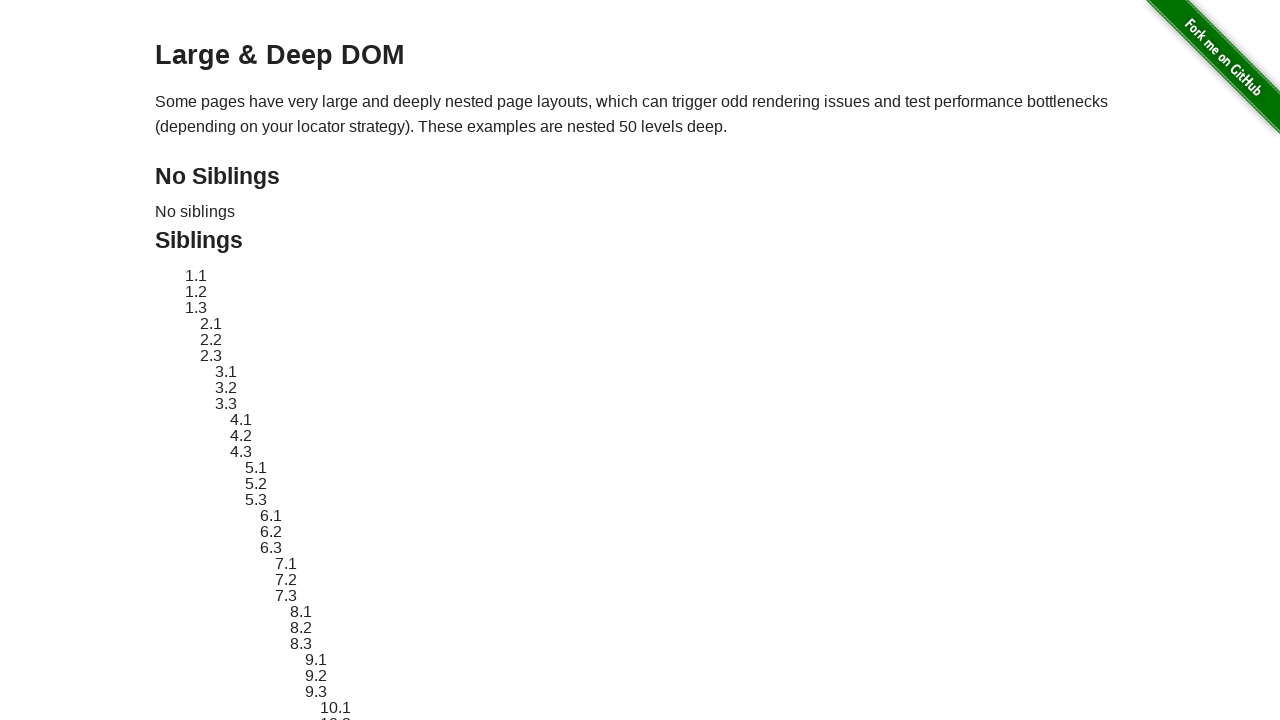

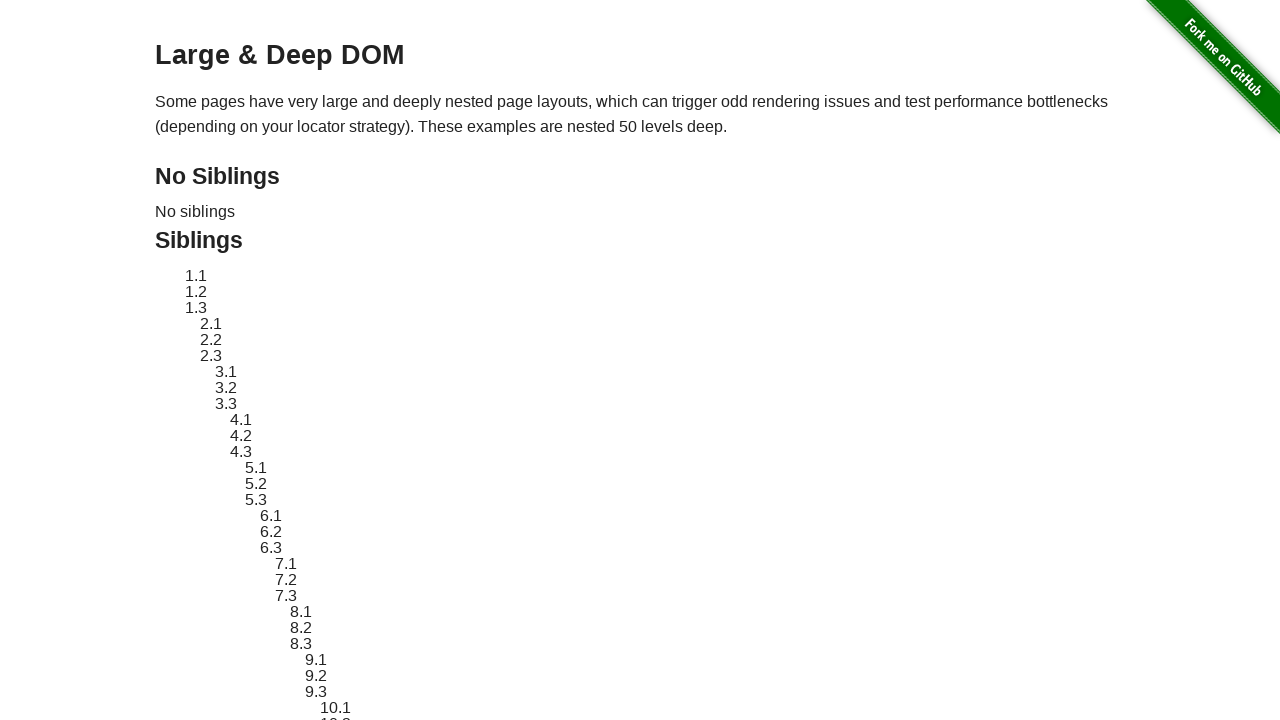